Tests form input functionality by navigating to a test blog page and filling in a first name field with text

Starting URL: http://only-testing-blog.blogspot.in/2013/11/new-test.html

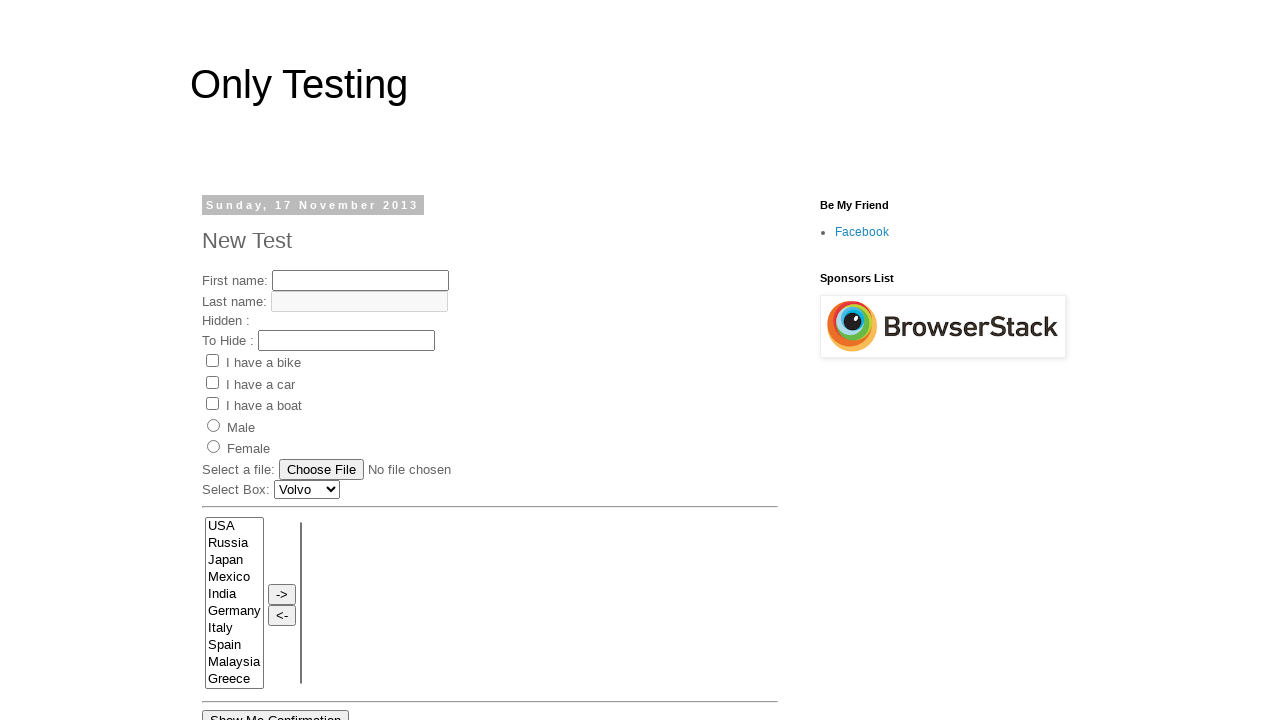

Navigated to test blog page
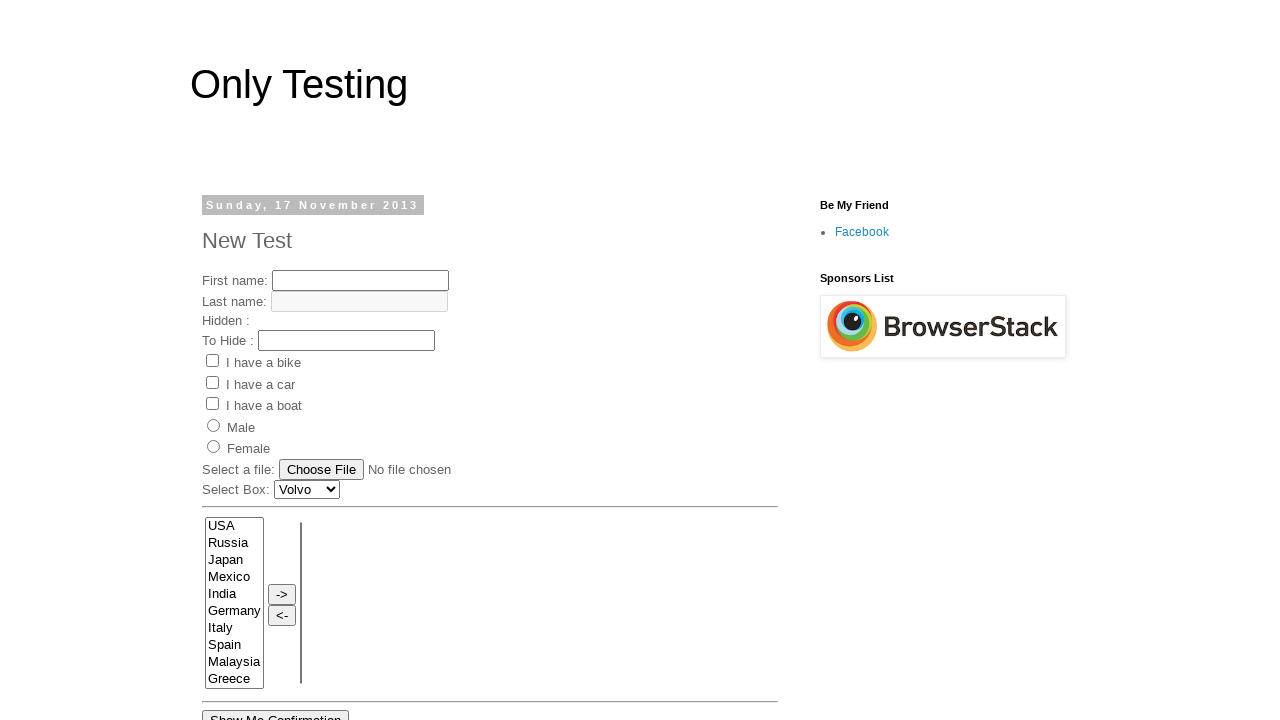

Filled first name field with 'junittest1 executed' on input[name='fname']
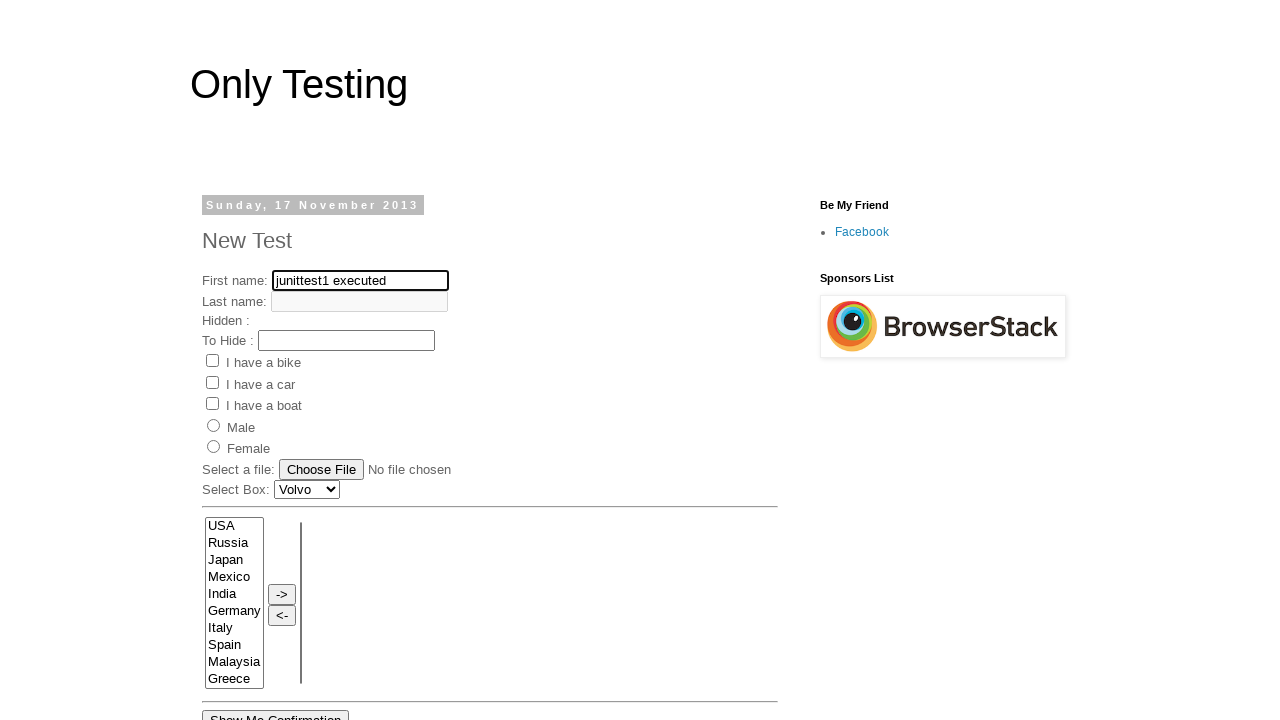

Waited 1000ms for form to process
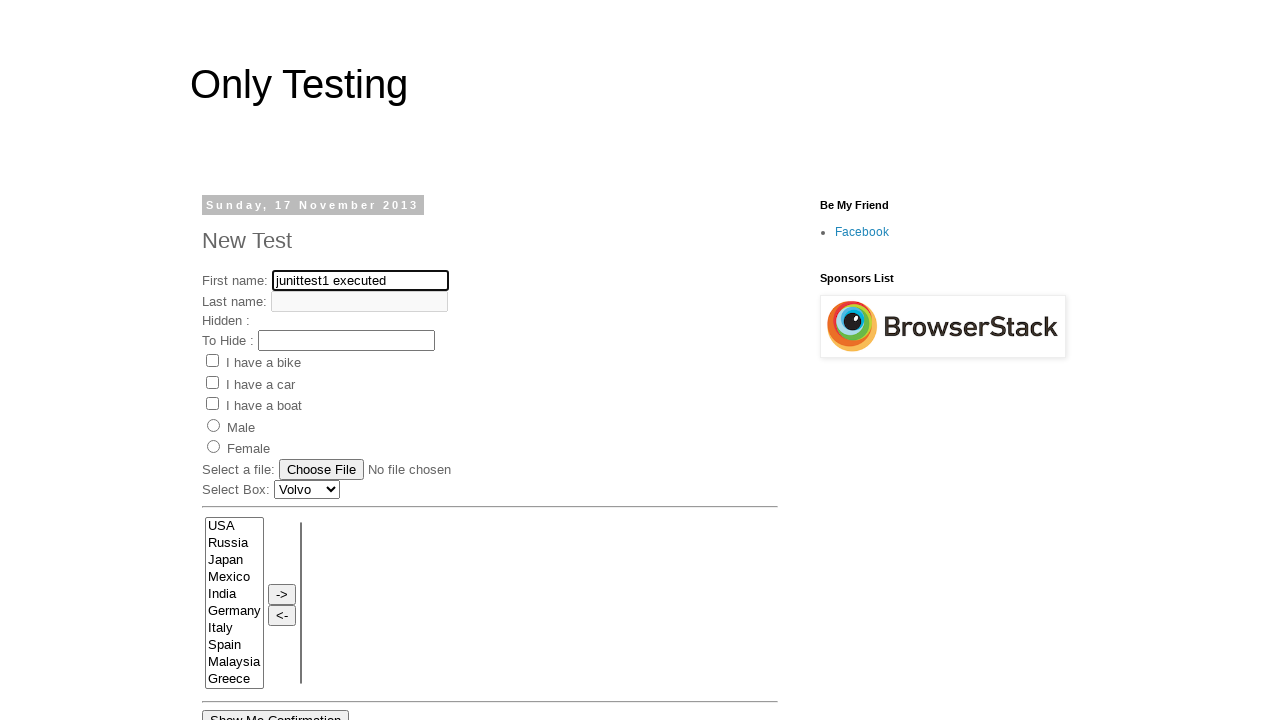

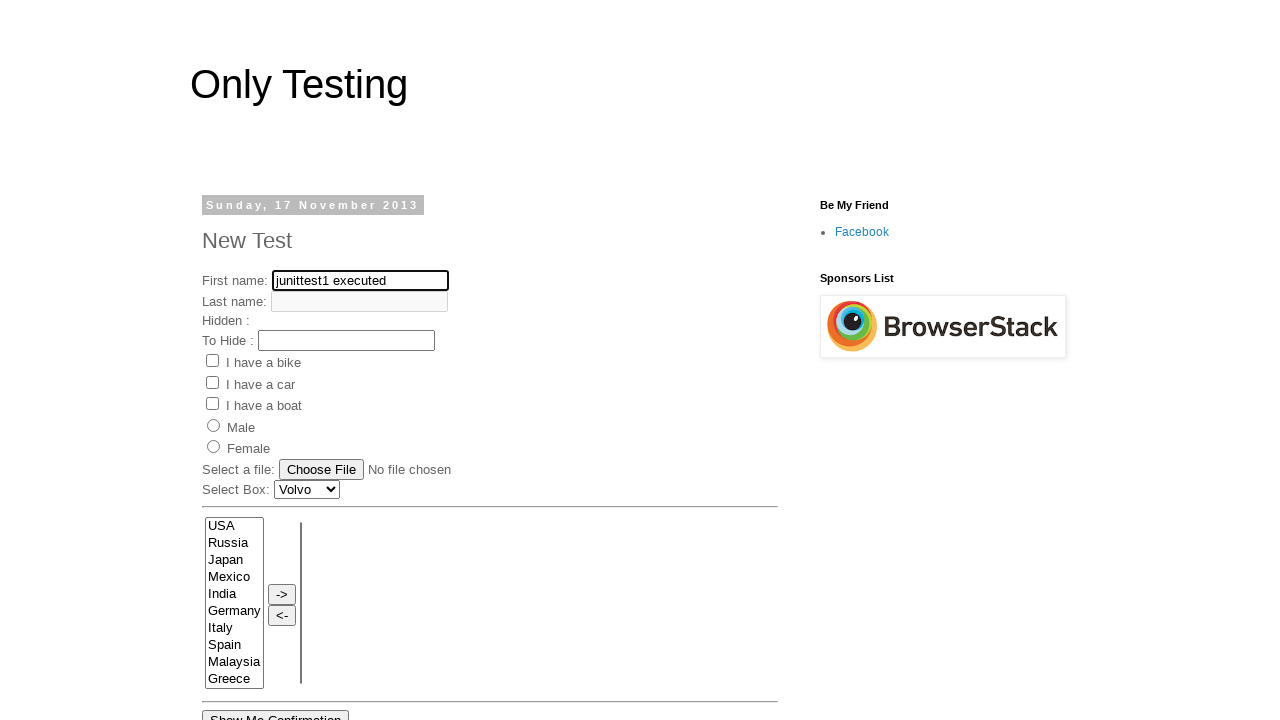